Tests a registration form by filling in first name, last name, and email fields, then submitting the form and verifying the success message is displayed.

Starting URL: http://suninjuly.github.io/registration1.html

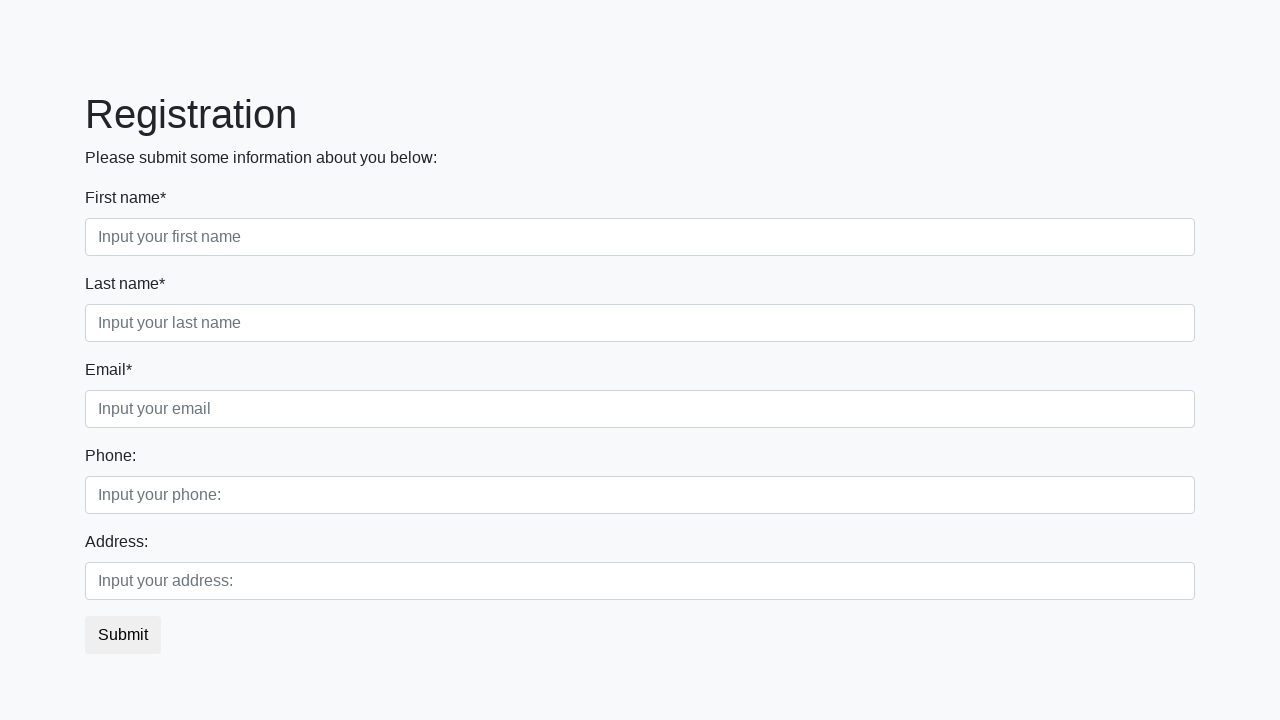

Filled first name field with 'John' on .first_block .form-control.first
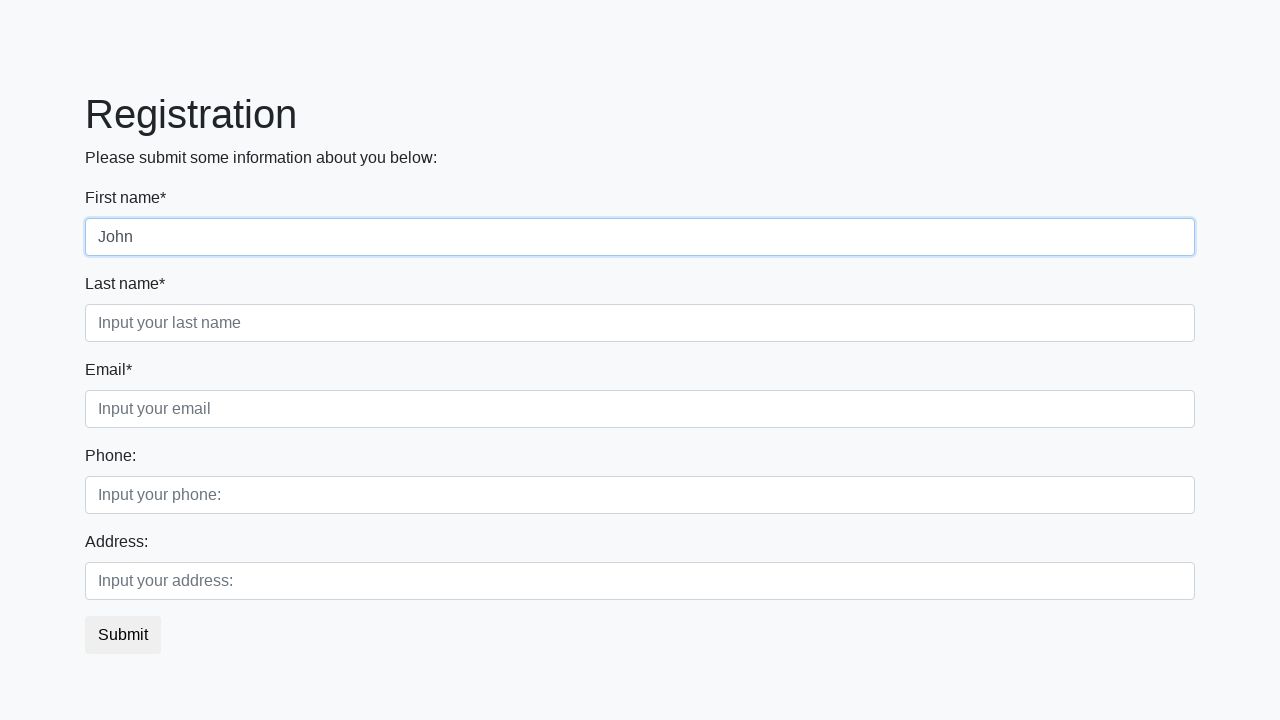

Filled last name field with 'Connor' on .first_block .form-control.second
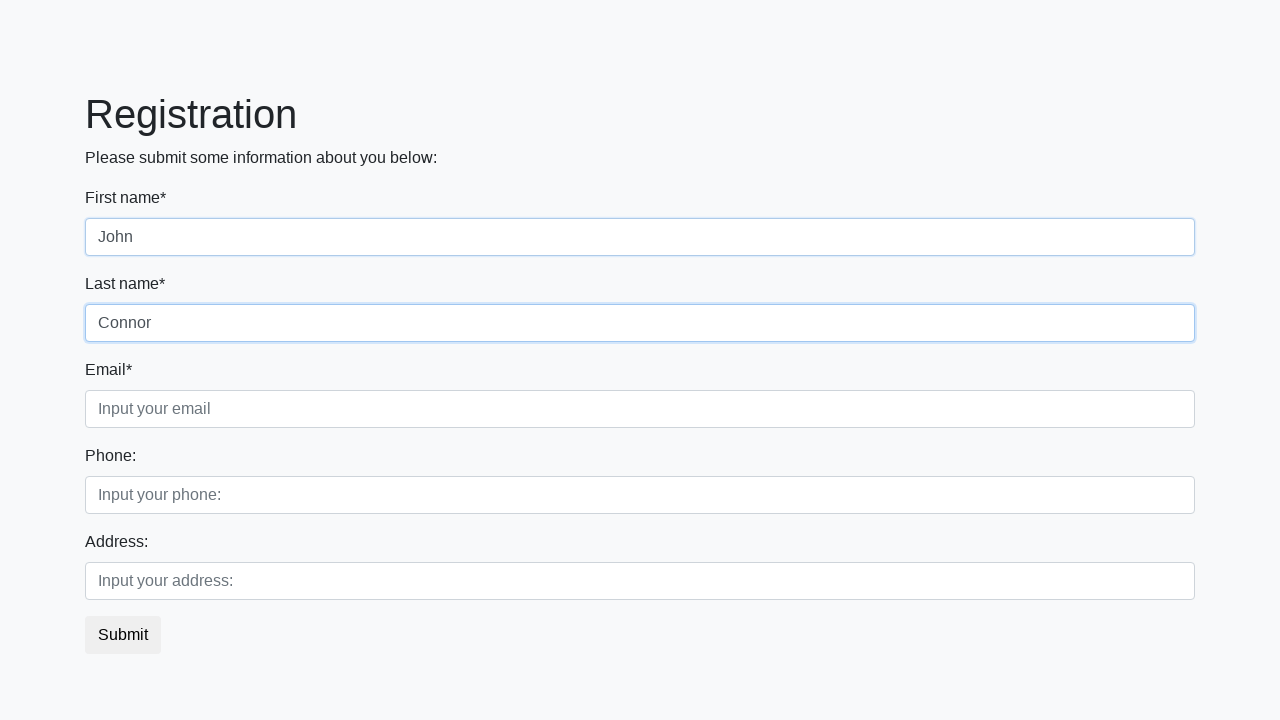

Filled email field with 'test@test.ru' on .first_block .form-control.third
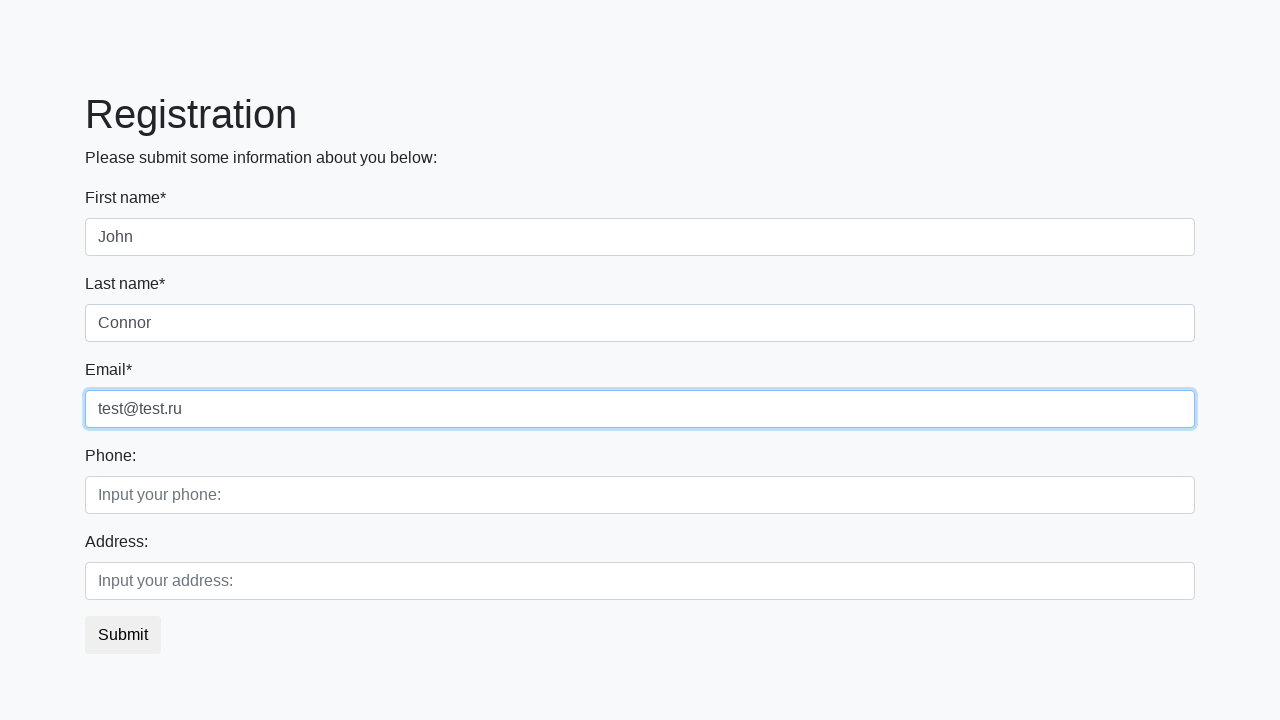

Clicked submit button to register at (123, 635) on button.btn
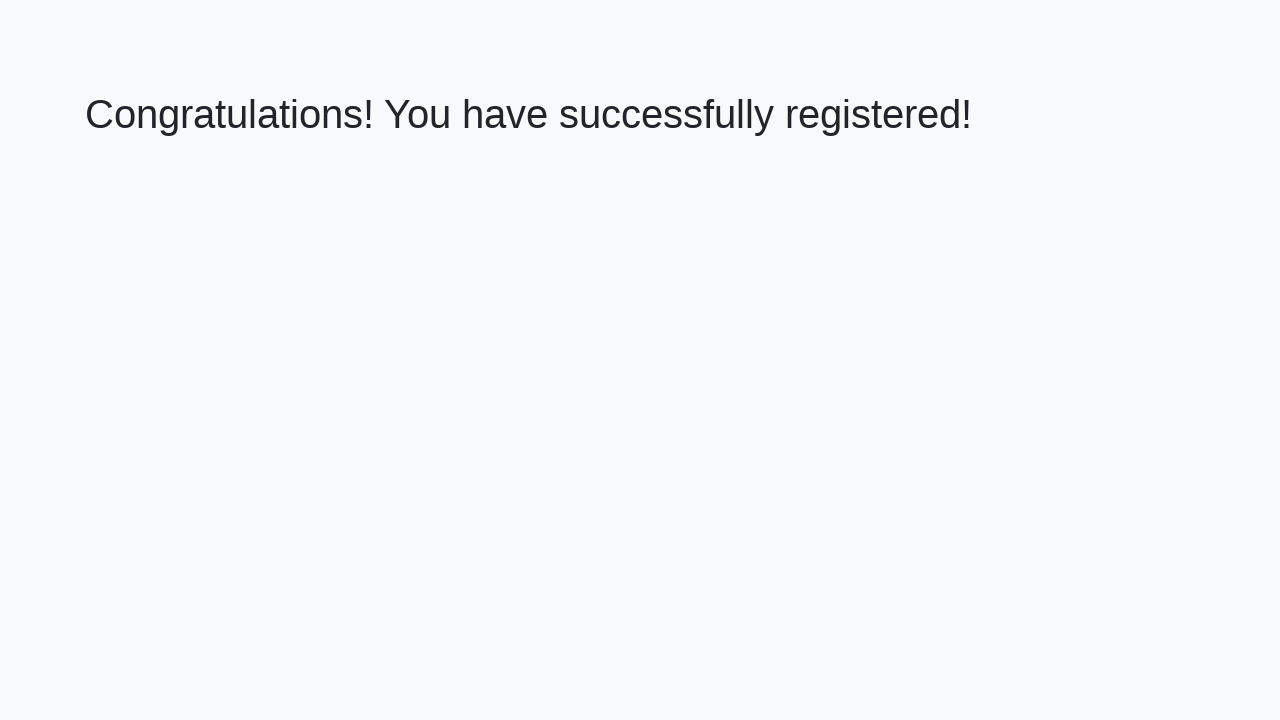

Success message h1 element loaded
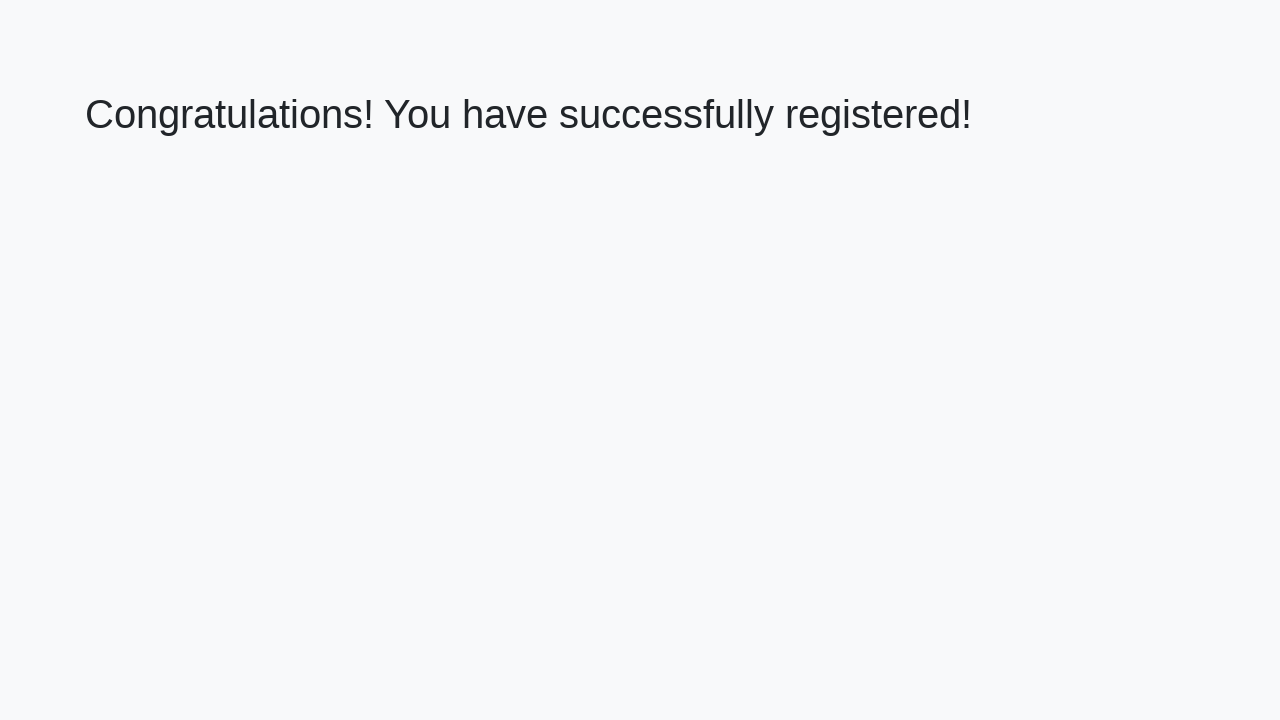

Retrieved success message text: 'Congratulations! You have successfully registered!'
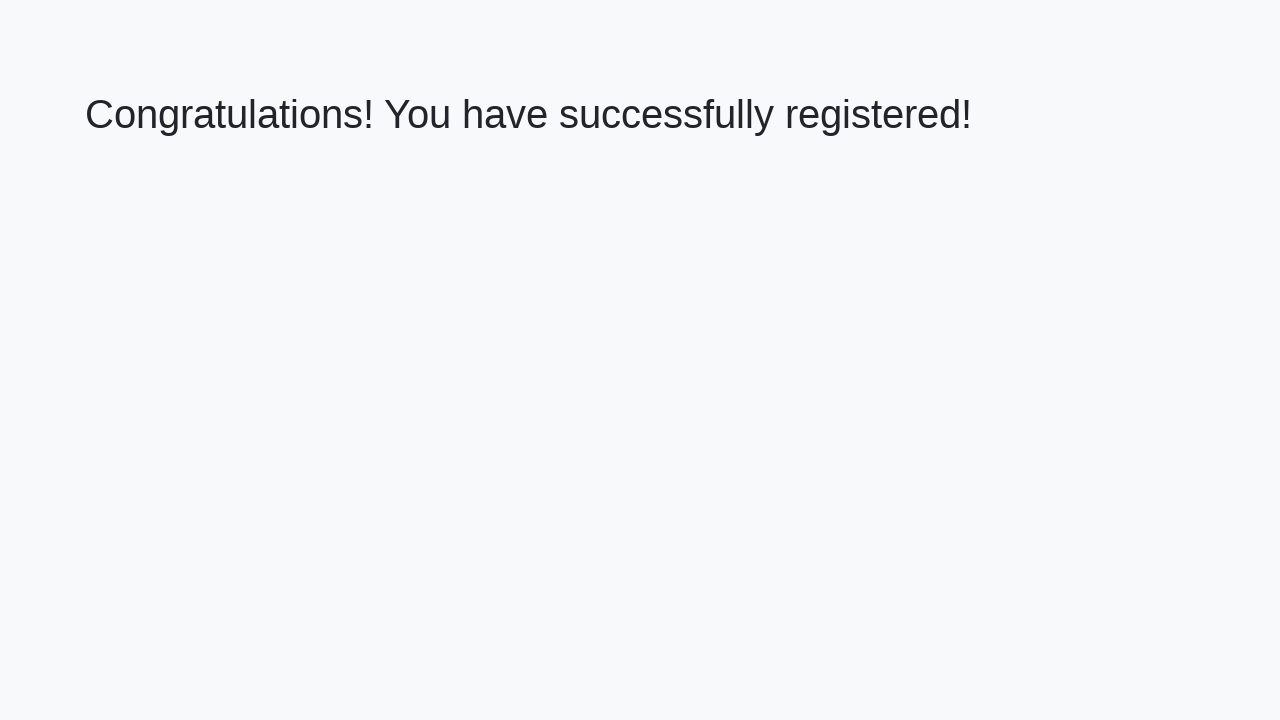

Verified success message matches expected text
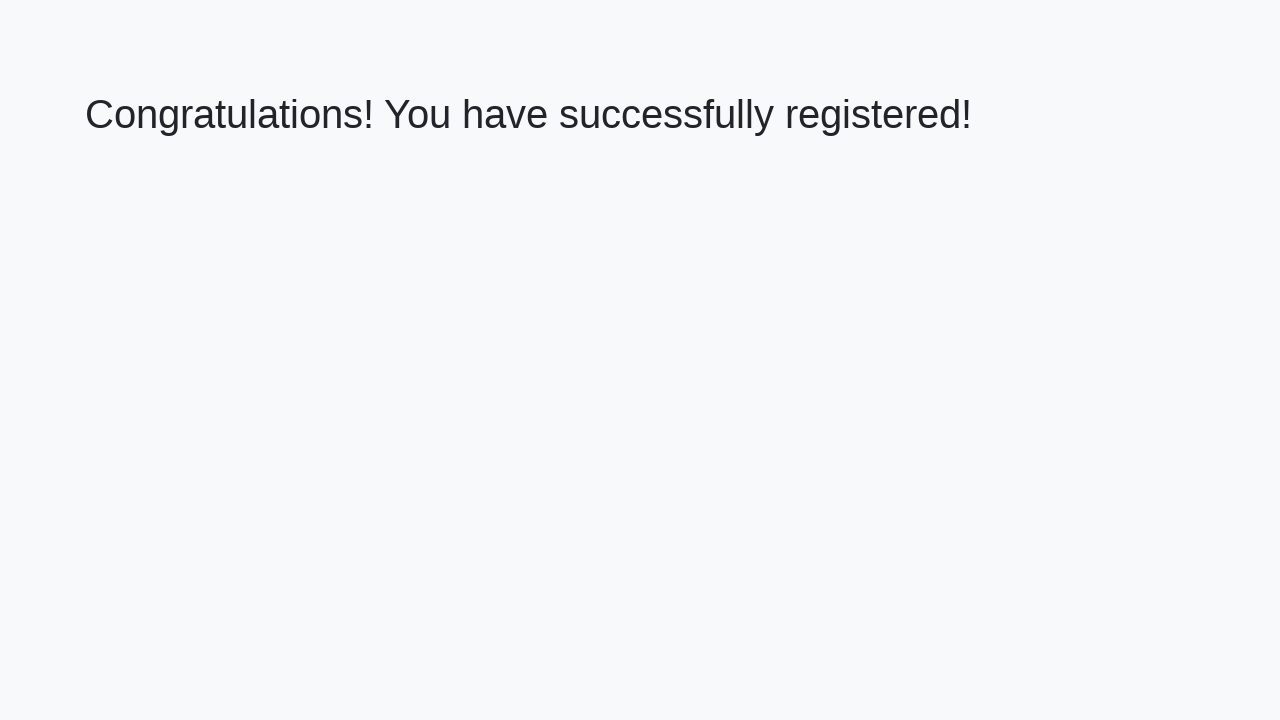

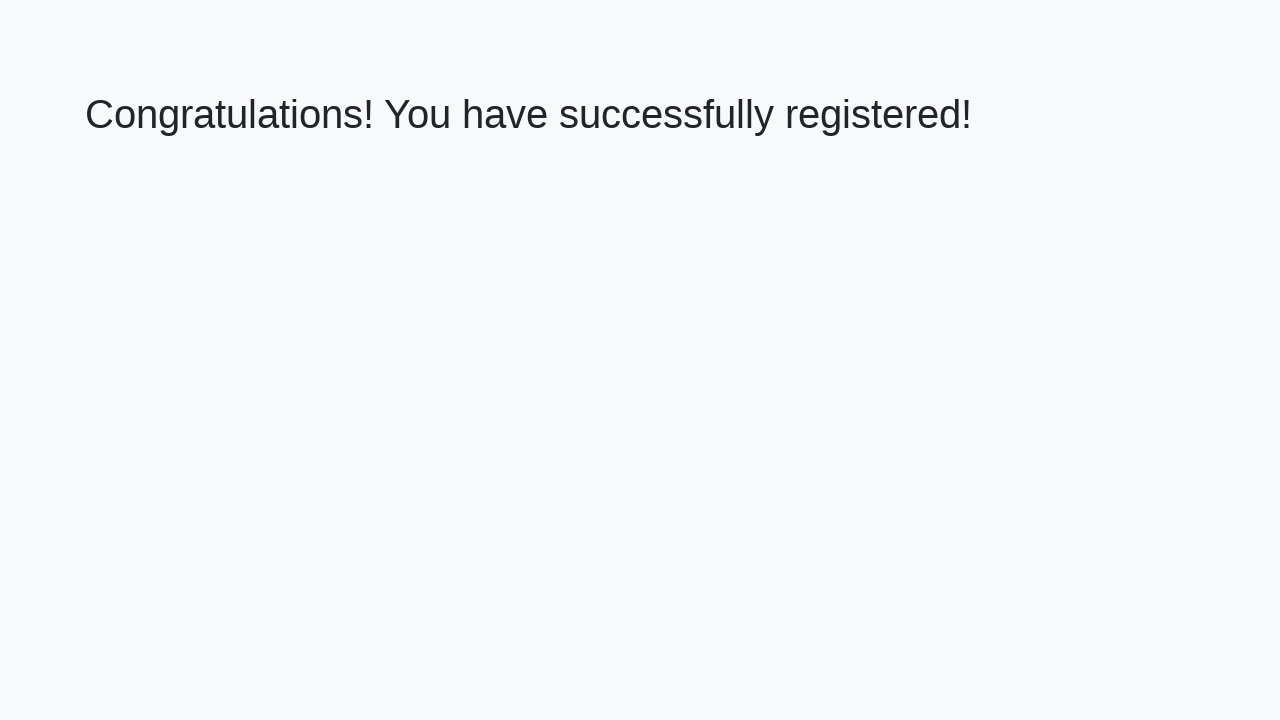